Tests radio button selection functionality by selecting a radio button option and verifying the result text is displayed correctly.

Starting URL: https://demoqa.com/radio-button

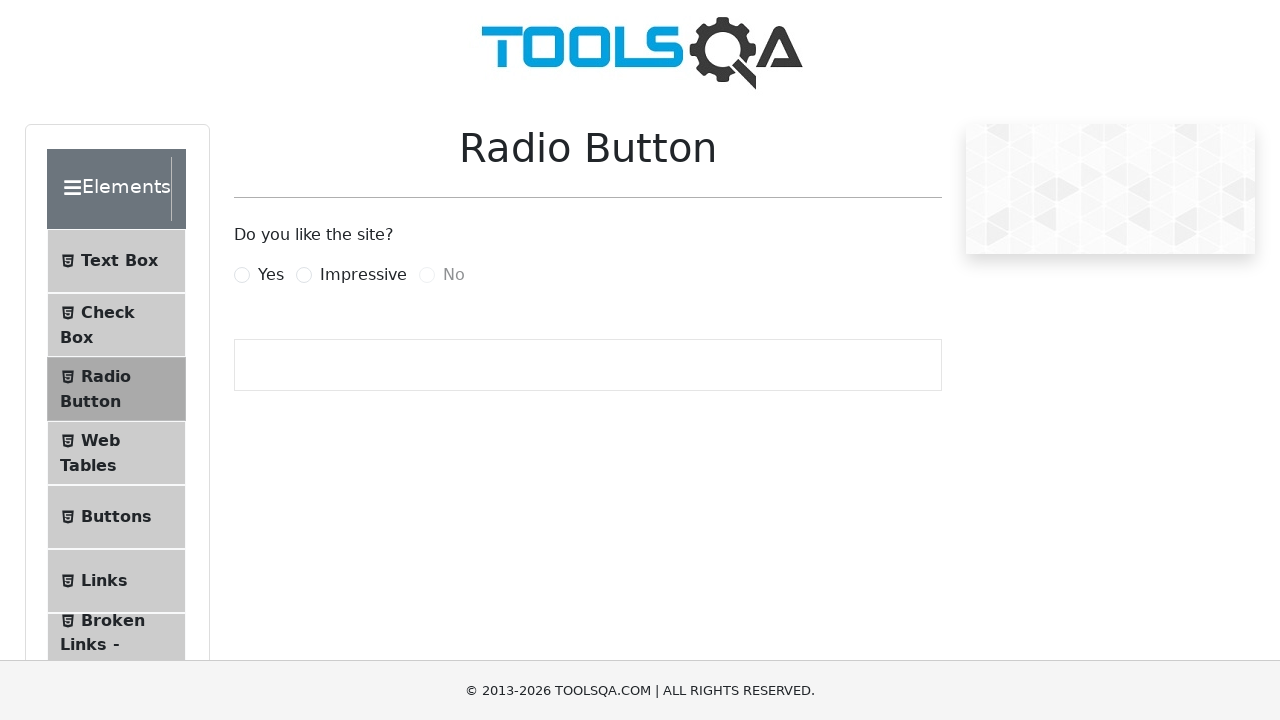

Clicked 'Yes' radio button label at (271, 275) on label[for='yesRadio']
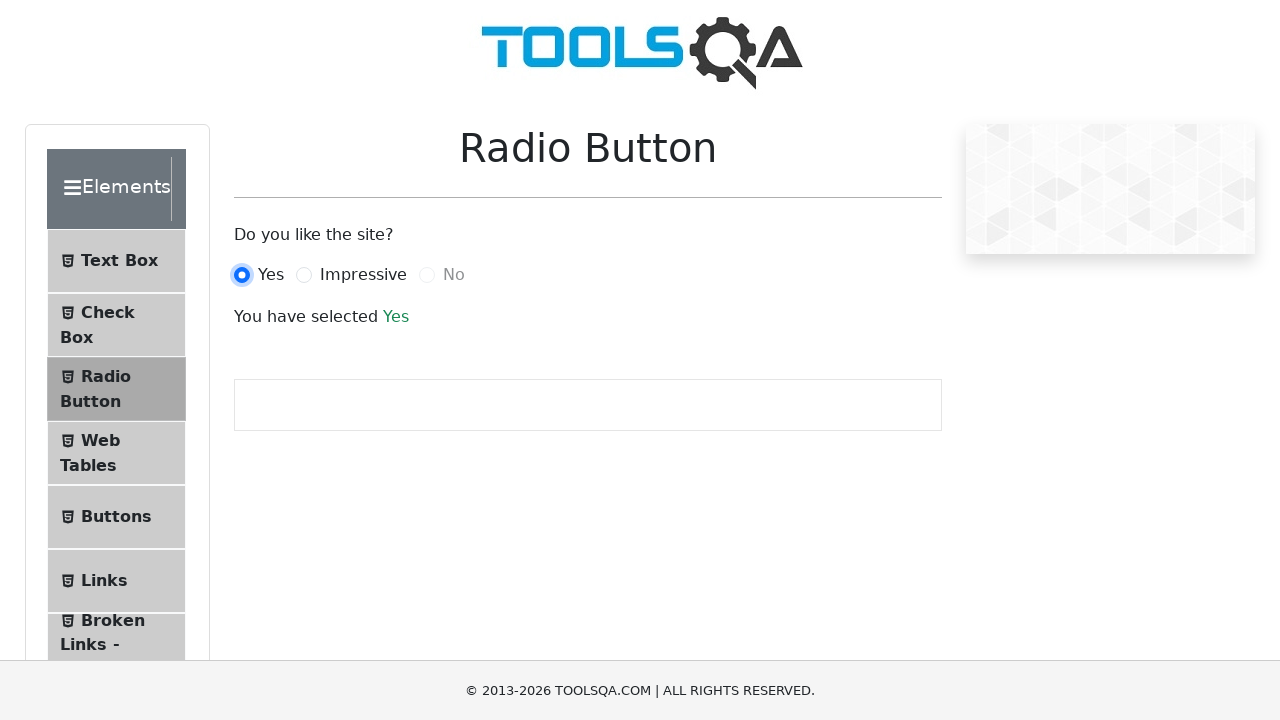

Success result text appeared after selecting 'Yes'
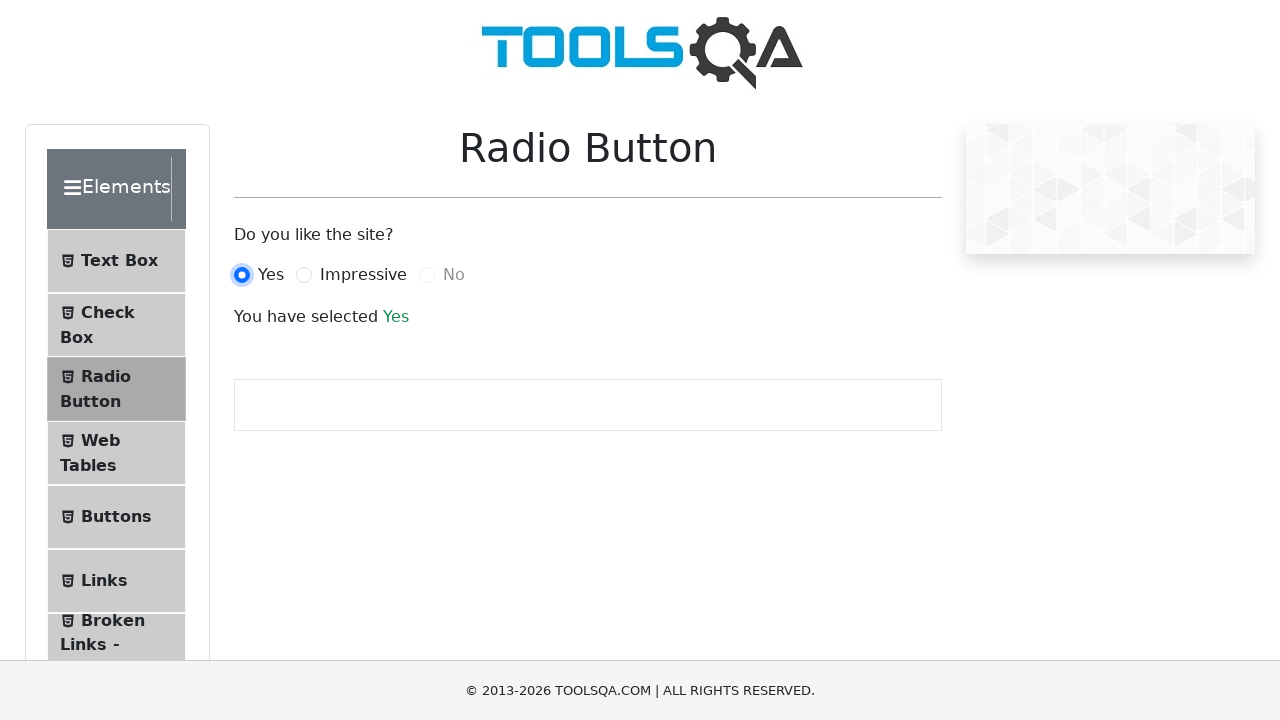

Extracted result text: 'You have selected Yes'
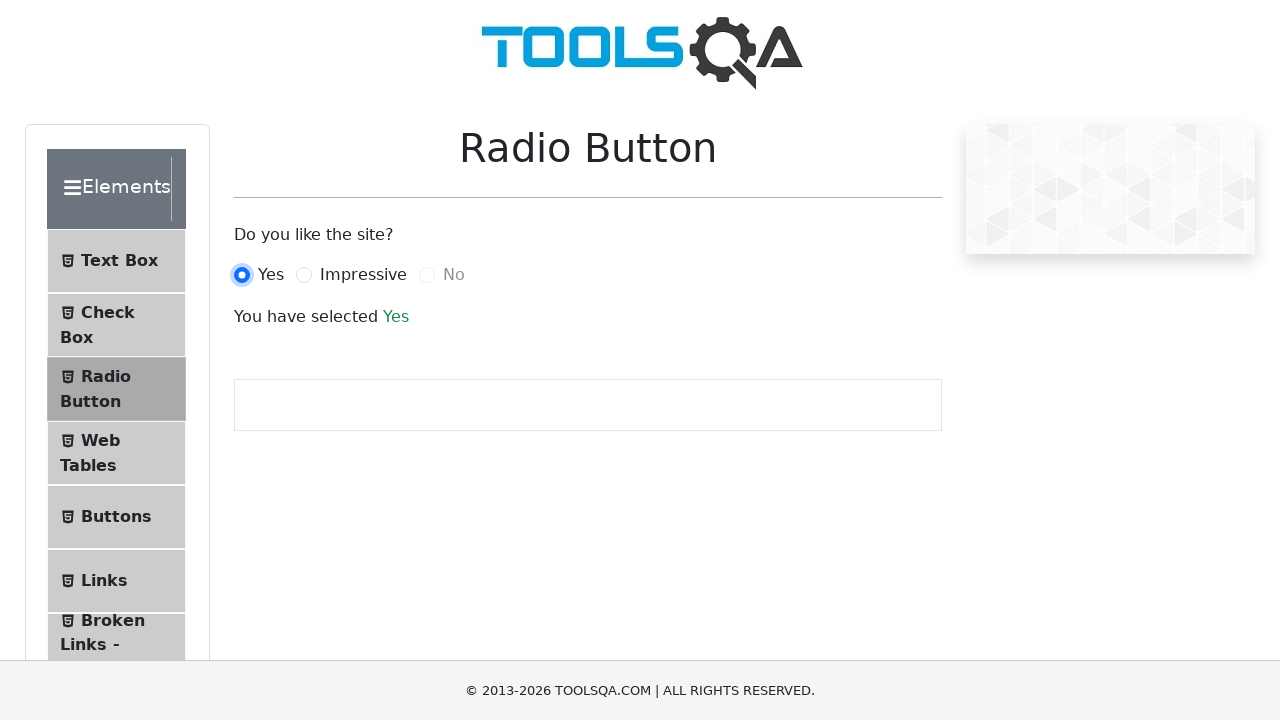

Clicked 'Impressive' radio button label at (363, 275) on label[for='impressiveRadio']
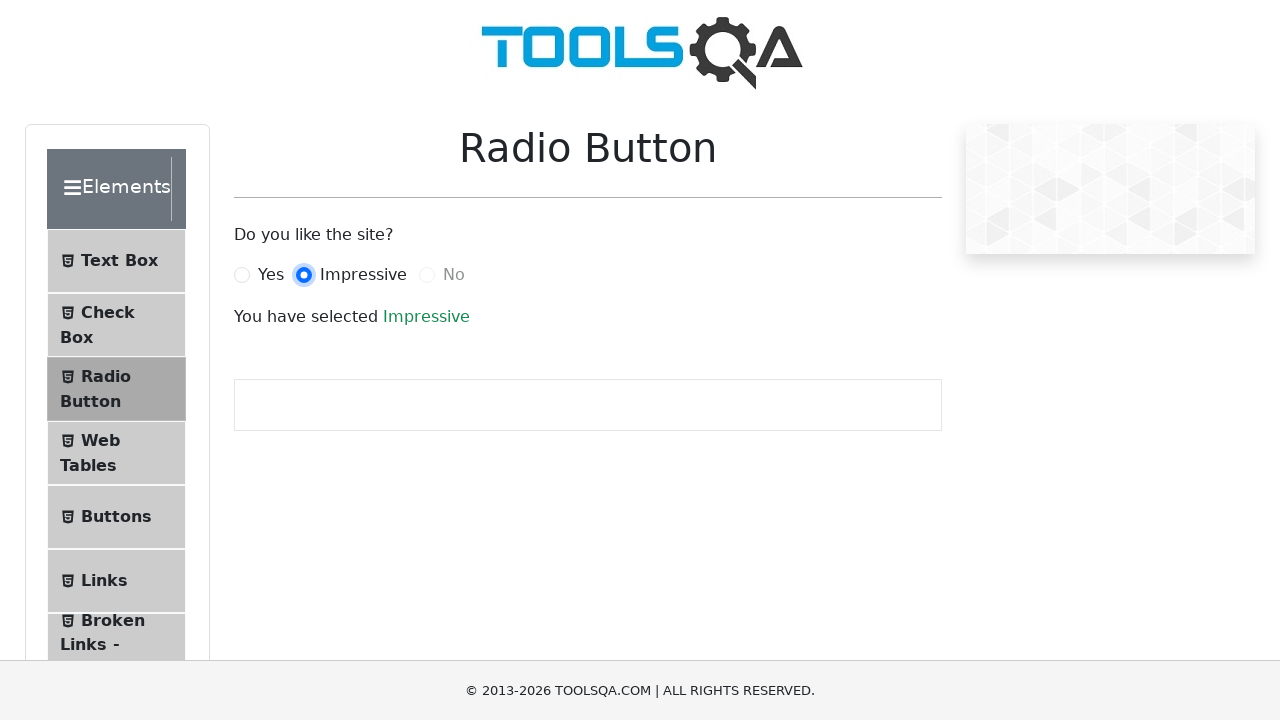

Success result text updated after selecting 'Impressive'
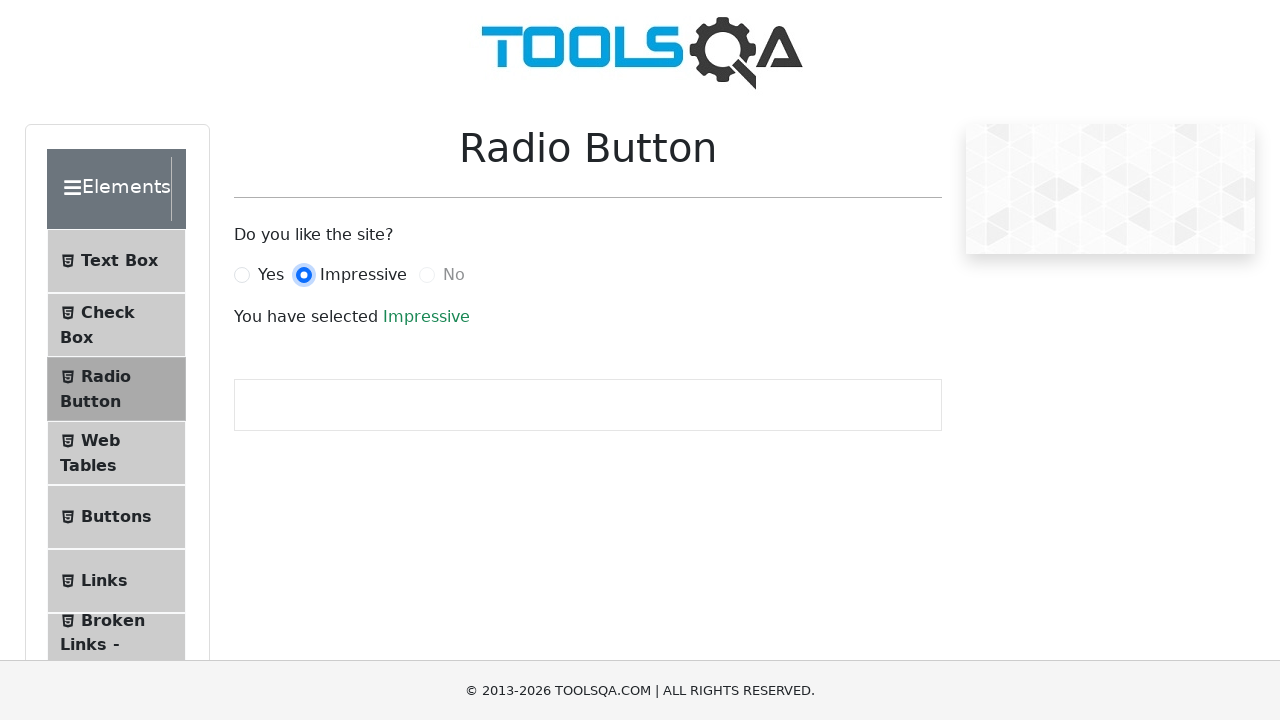

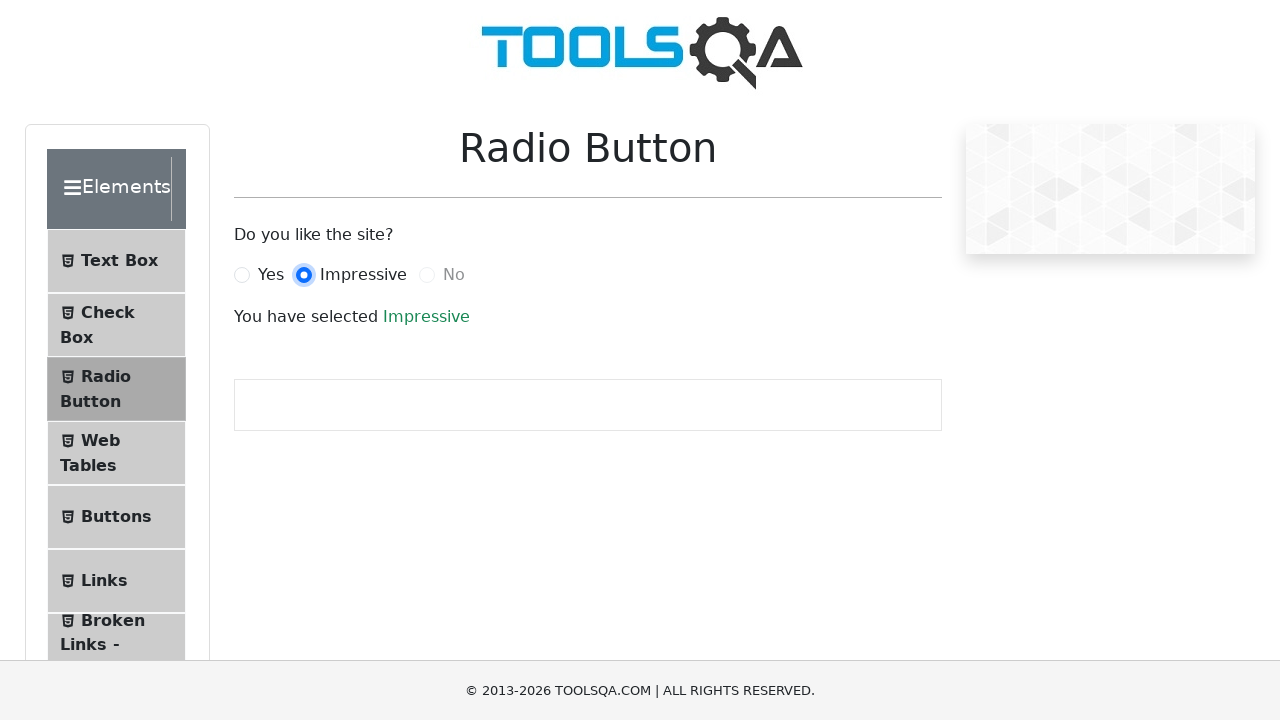